Tests alert handling by clicking a button that triggers an alert and then accepting it

Starting URL: https://testpages.herokuapp.com/styled/alerts/alert-test.html

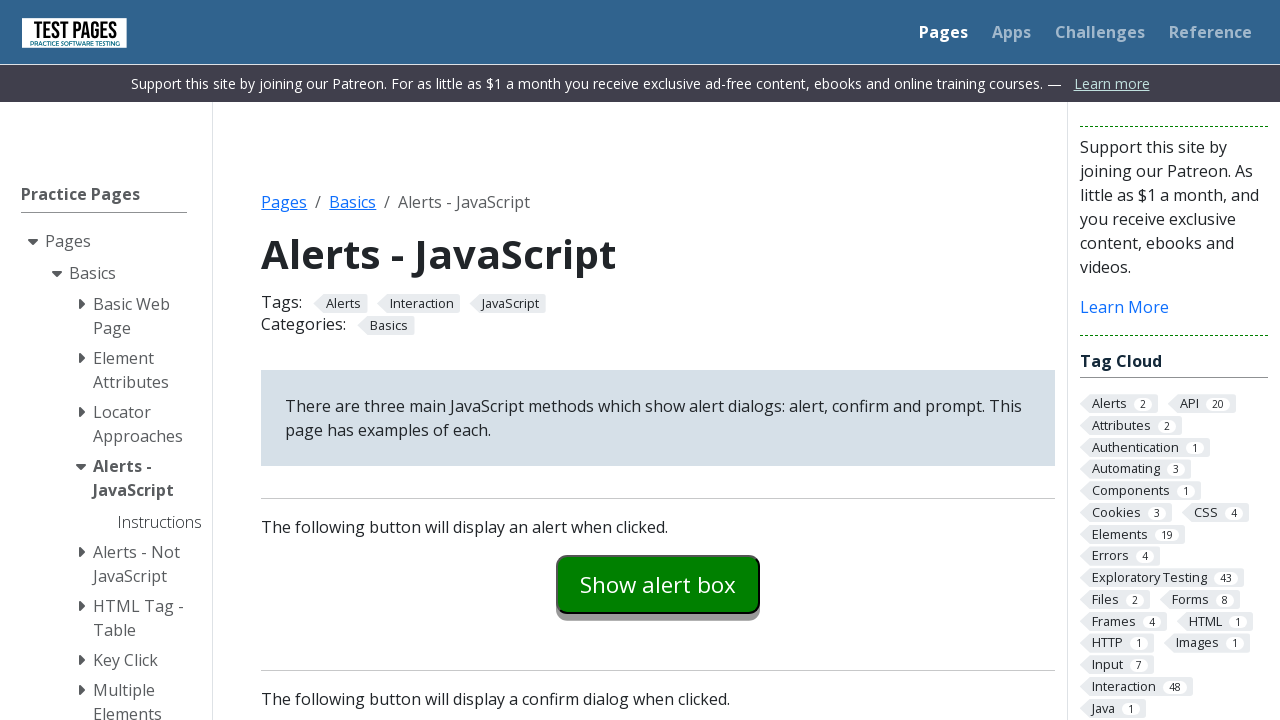

Clicked button to trigger alert at (658, 584) on #alertexamples
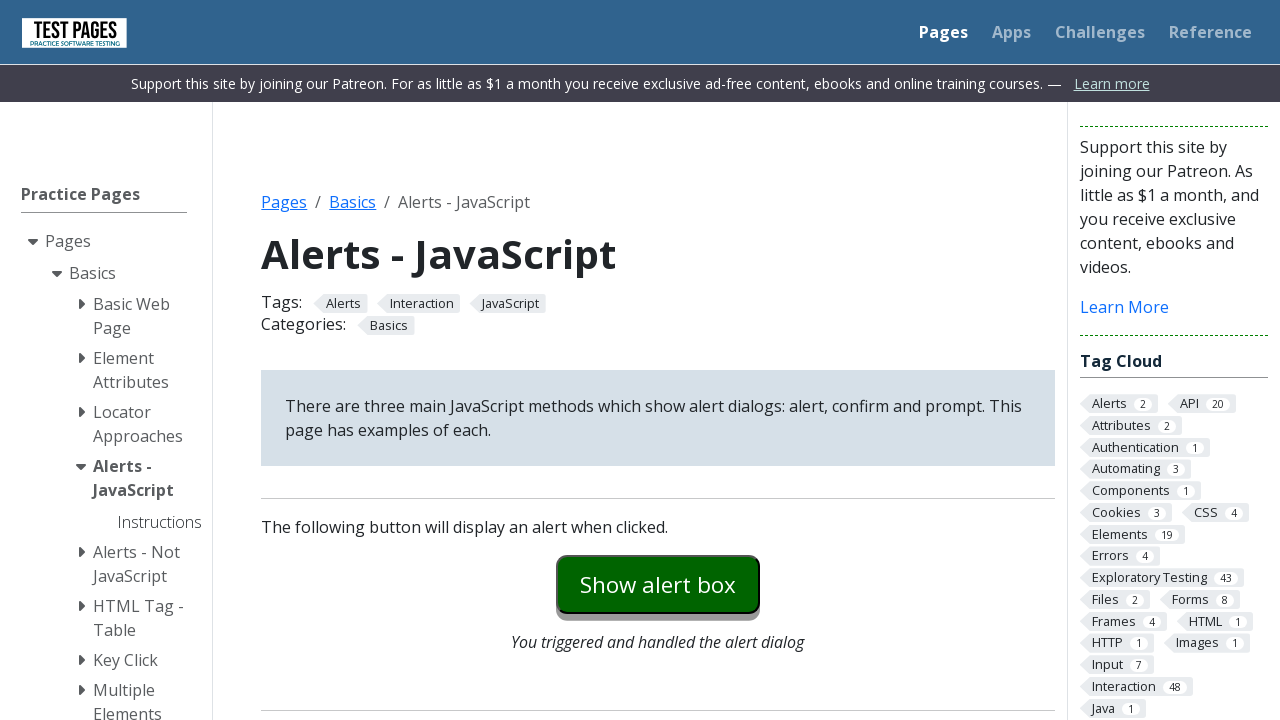

Set up dialog handler to accept alerts
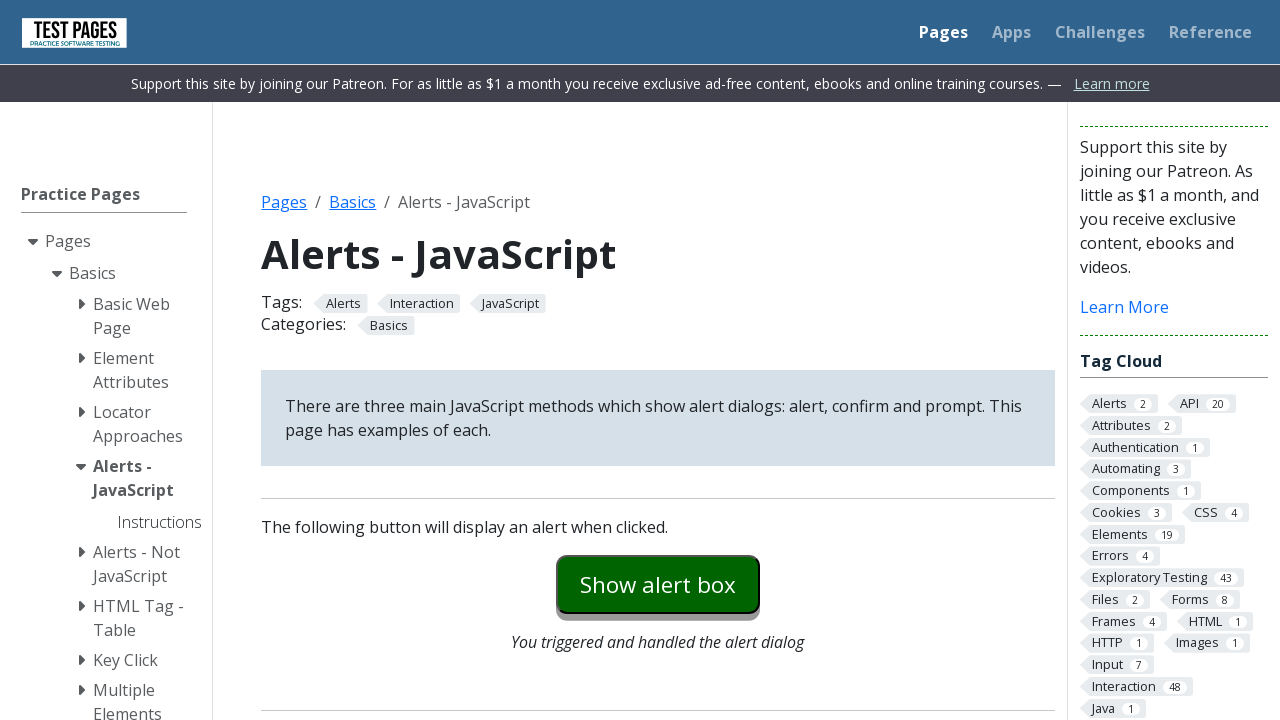

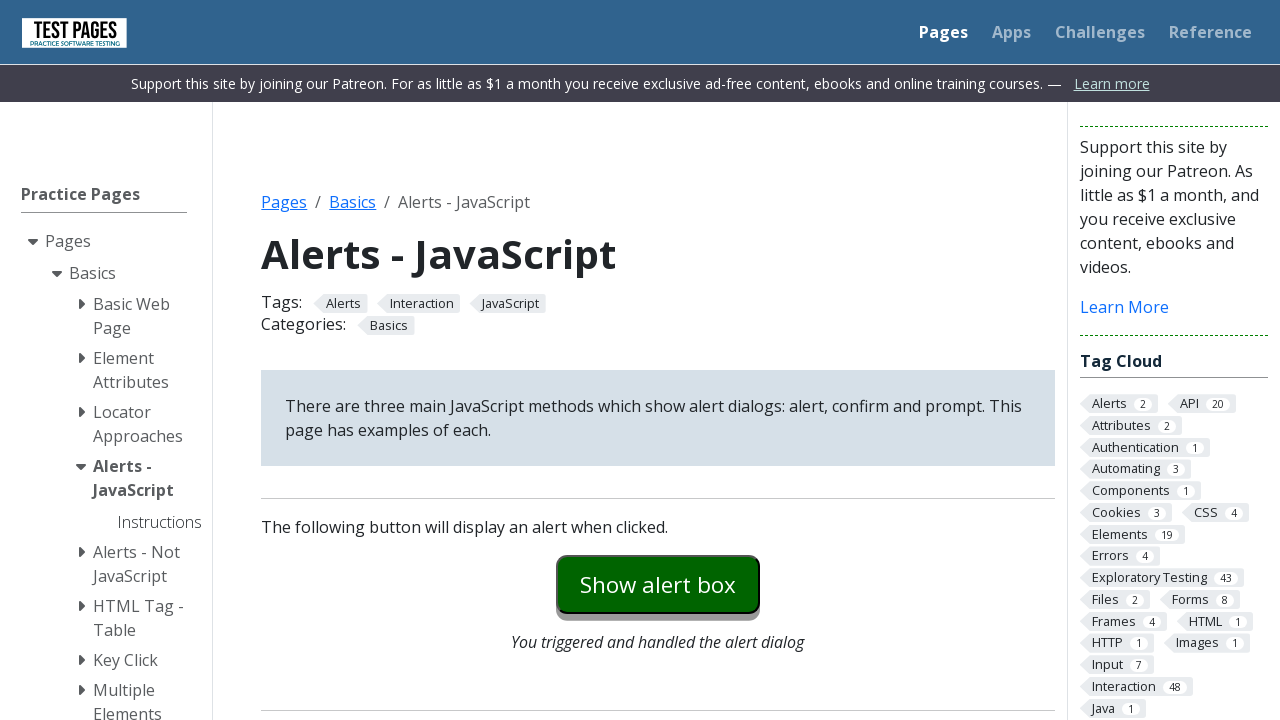